Tests that the todo counter displays the correct number of items

Starting URL: https://demo.playwright.dev/todomvc

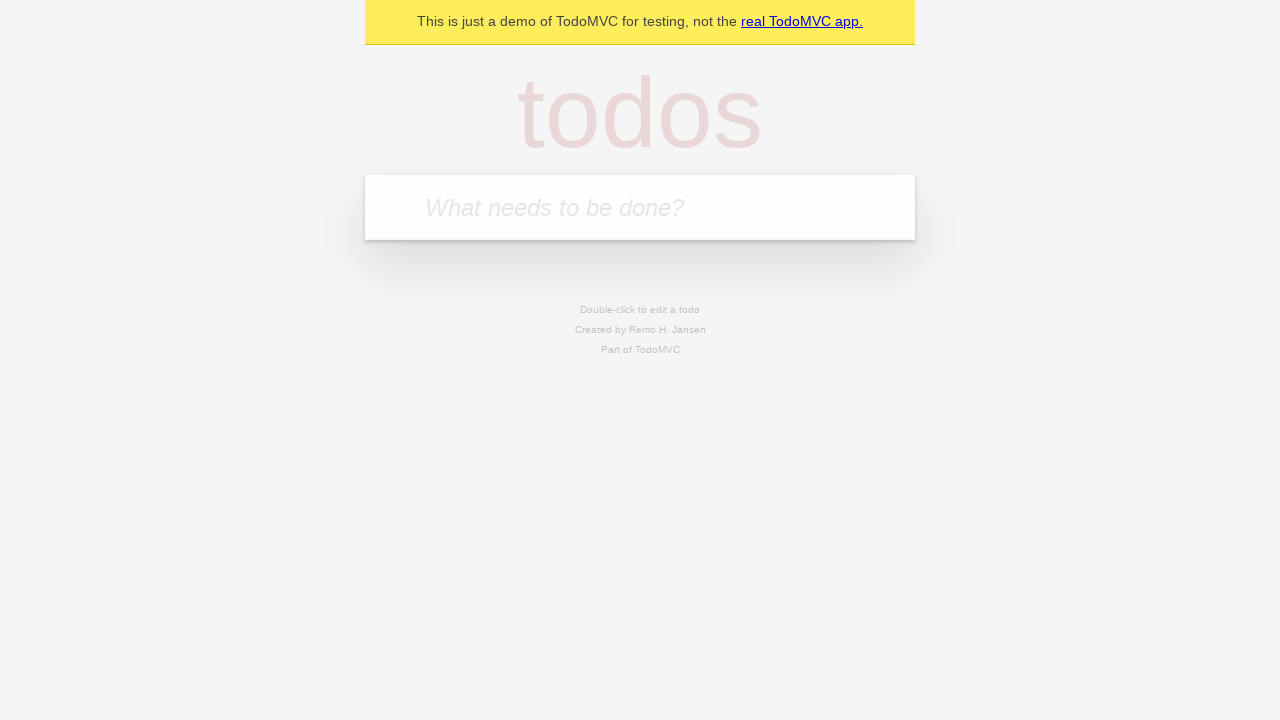

Located the 'What needs to be done?' input field
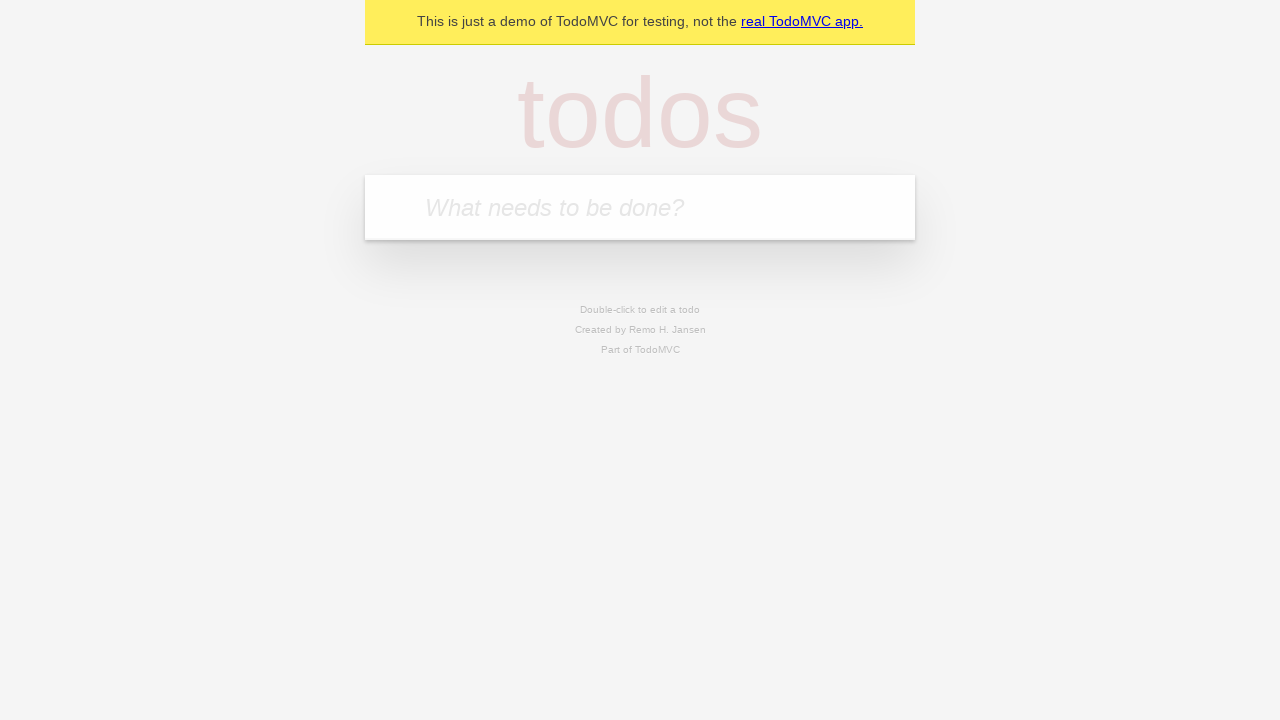

Filled first todo item 'buy some cheese' on internal:attr=[placeholder="What needs to be done?"i]
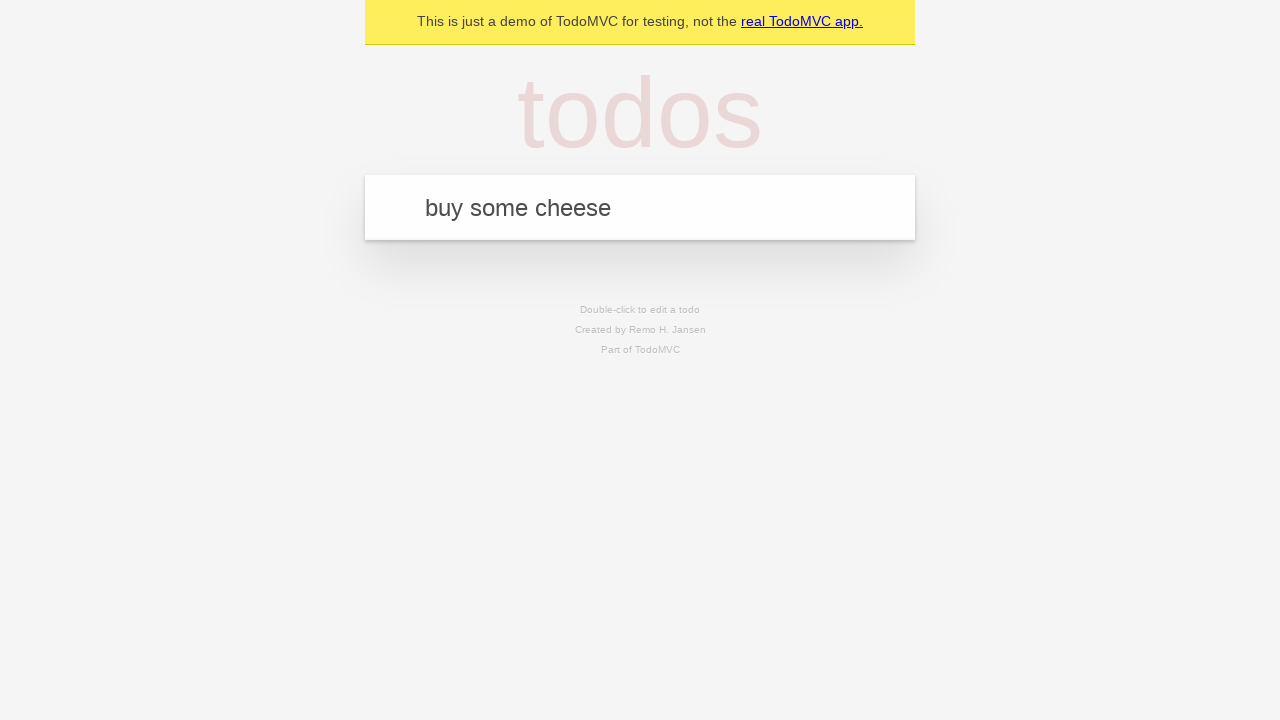

Pressed Enter to submit first todo item on internal:attr=[placeholder="What needs to be done?"i]
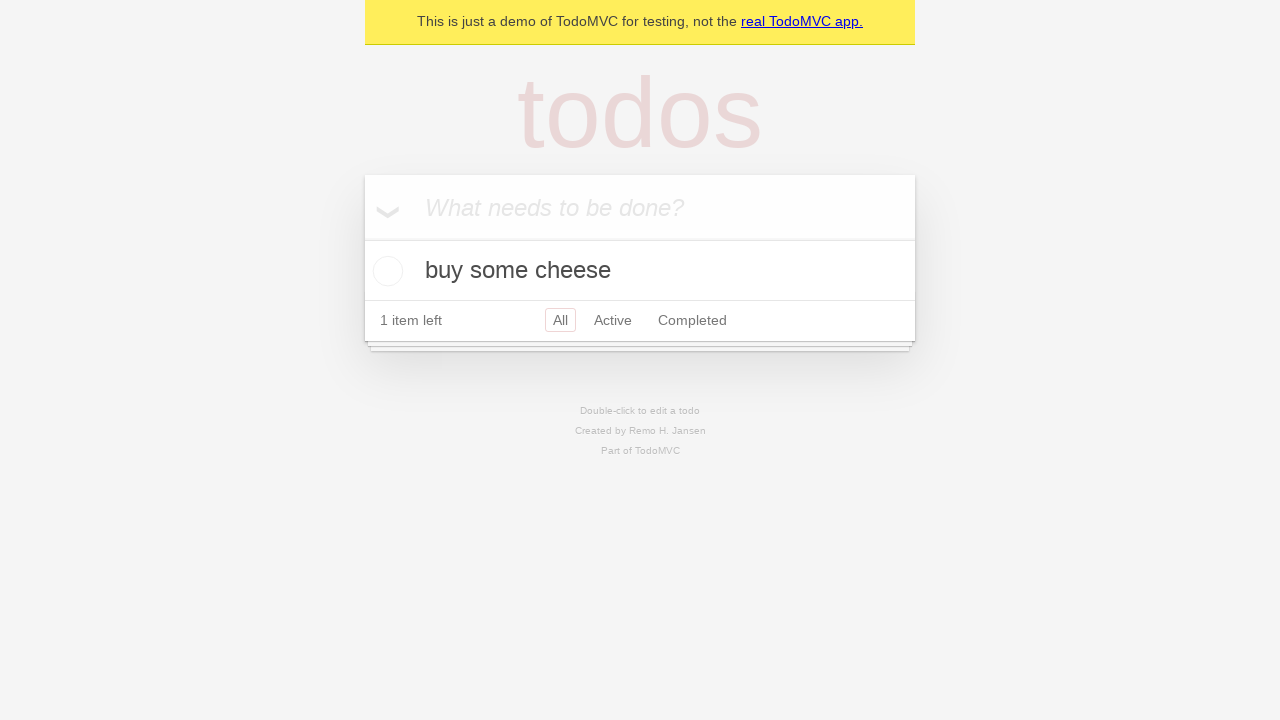

Todo counter element appeared
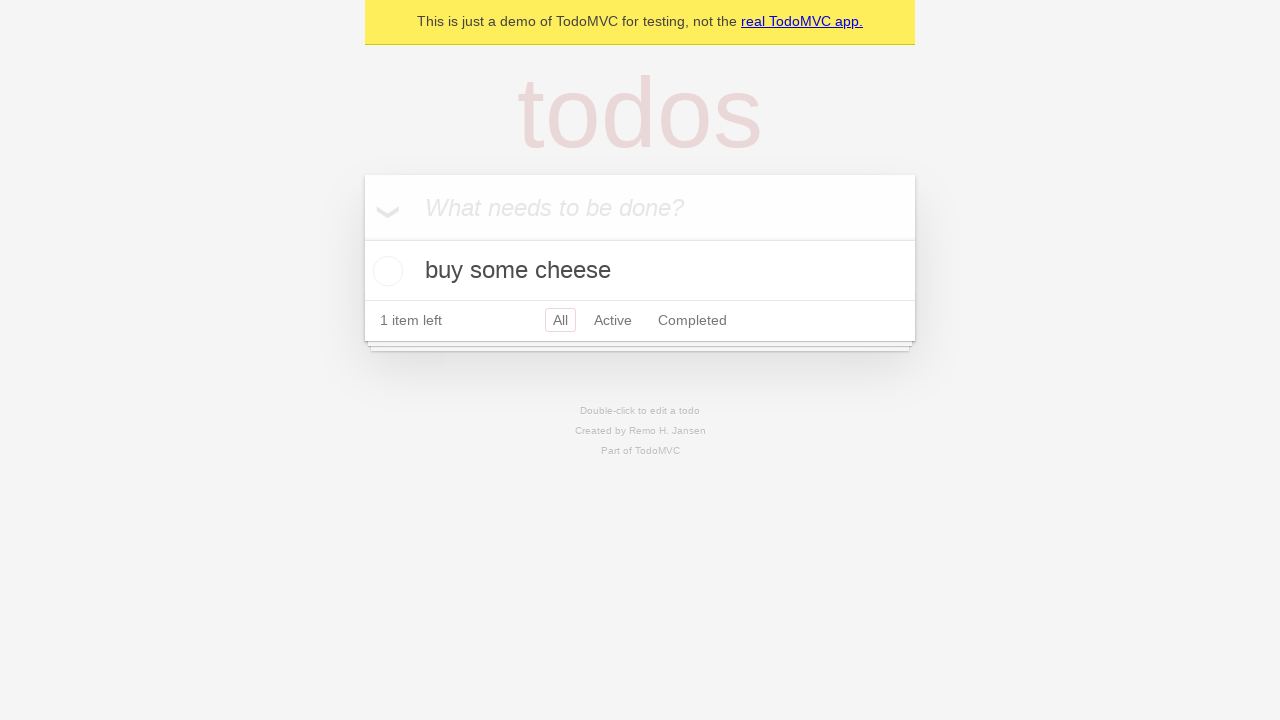

Filled second todo item 'feed the cat' on internal:attr=[placeholder="What needs to be done?"i]
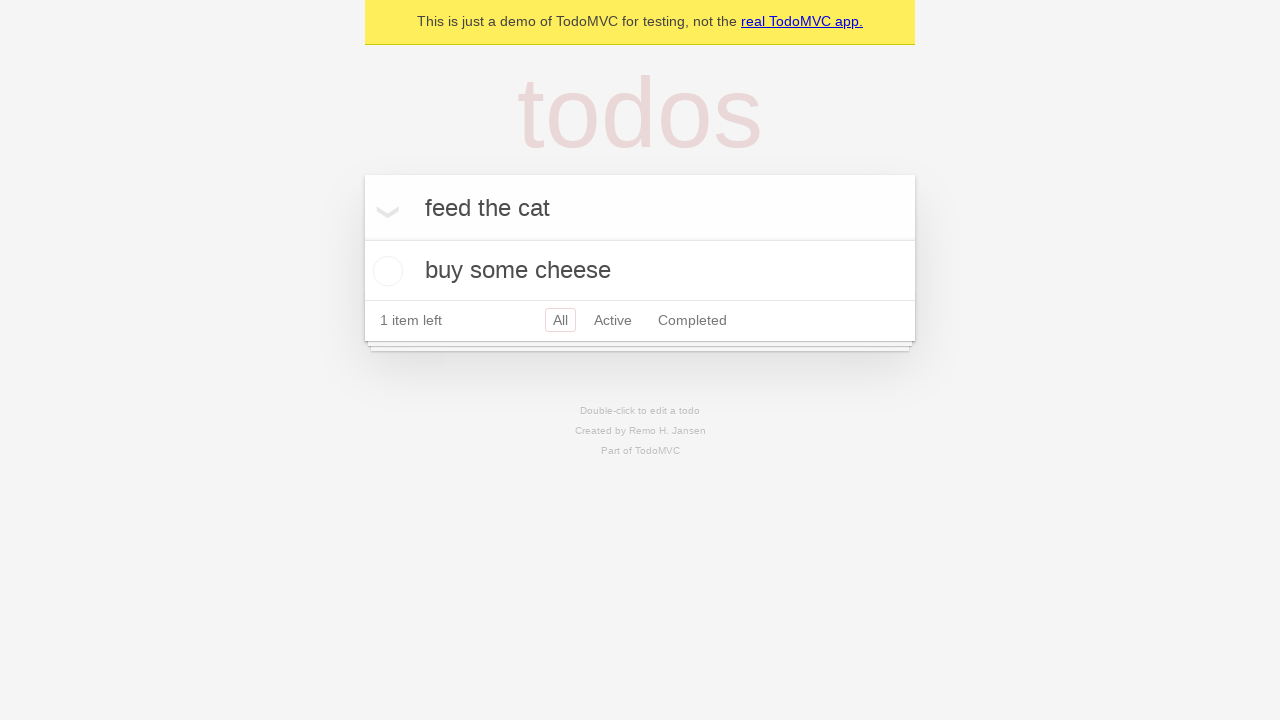

Pressed Enter to submit second todo item on internal:attr=[placeholder="What needs to be done?"i]
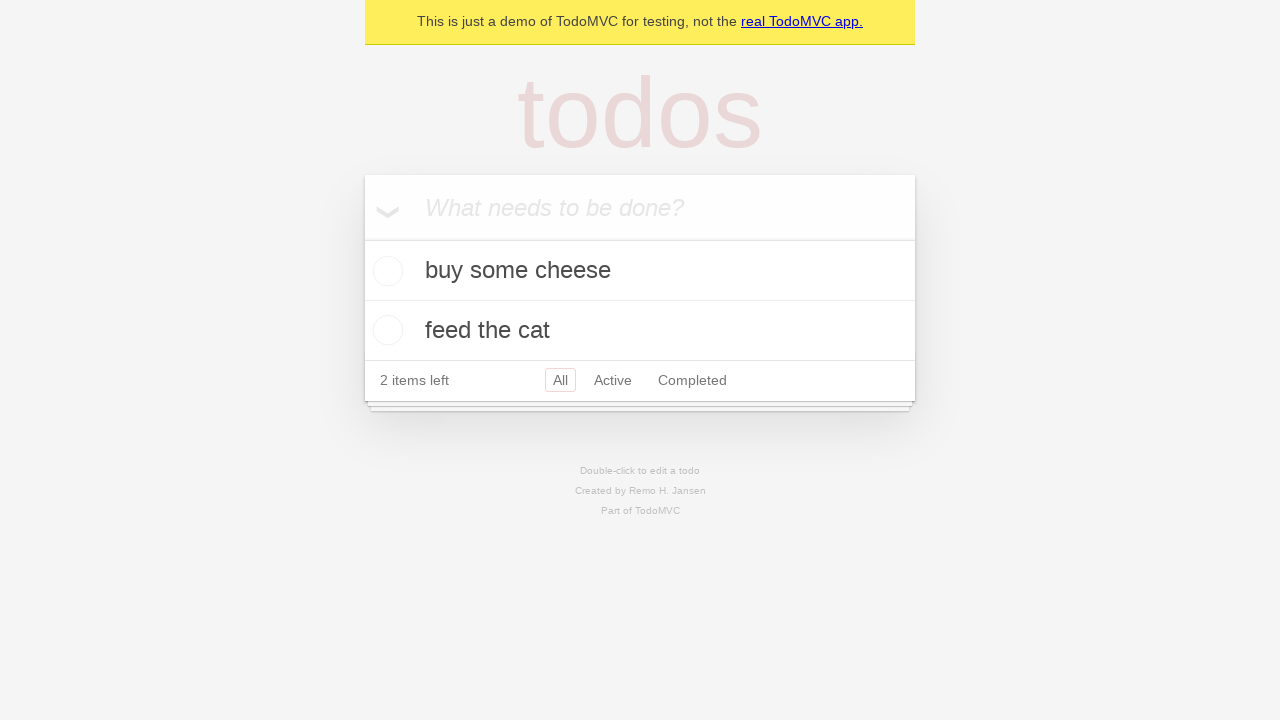

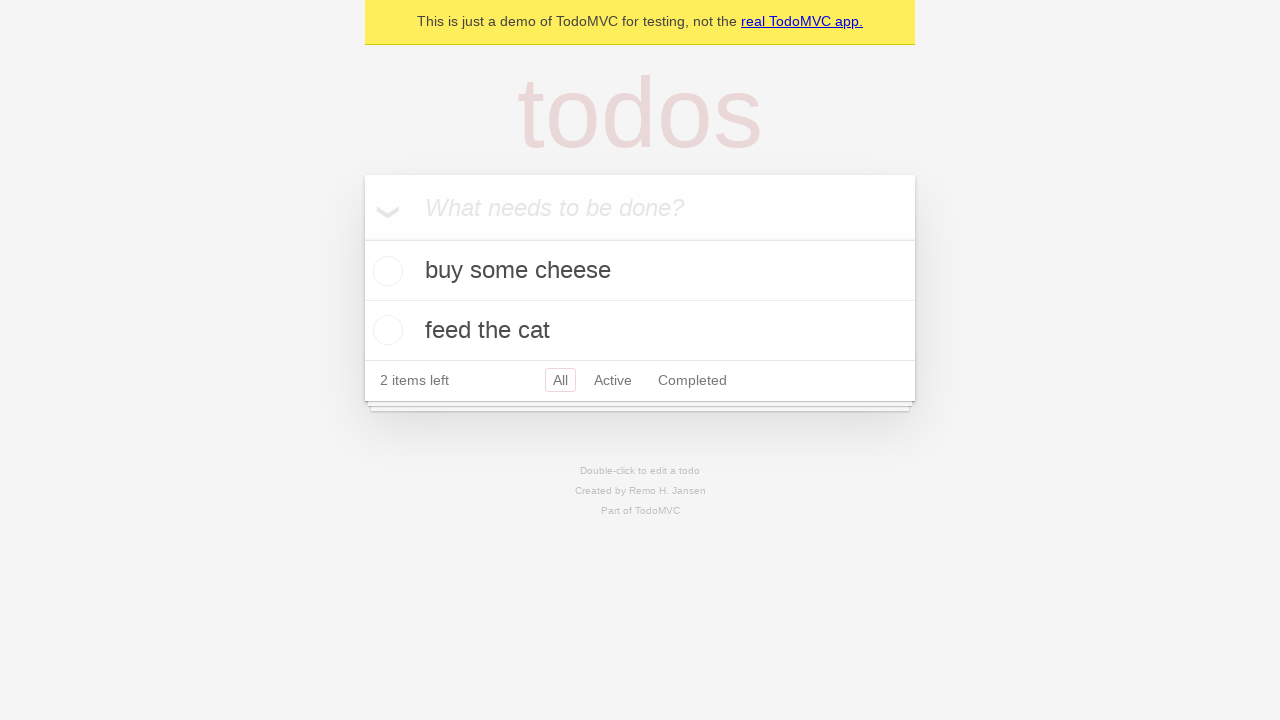